Tests dropdown/select menu functionality by selecting an option by visible text ("Indigo") from an old-style select dropdown.

Starting URL: https://demoqa.com/select-menu

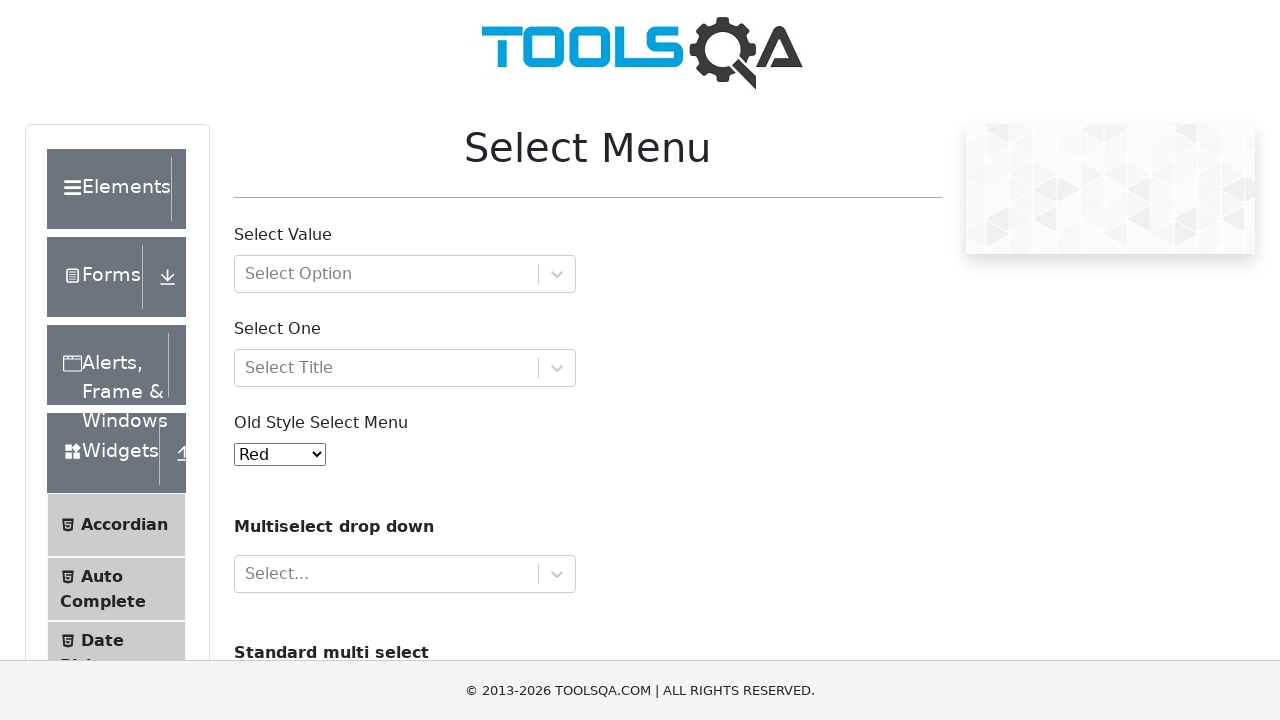

Navigated to select menu demo page
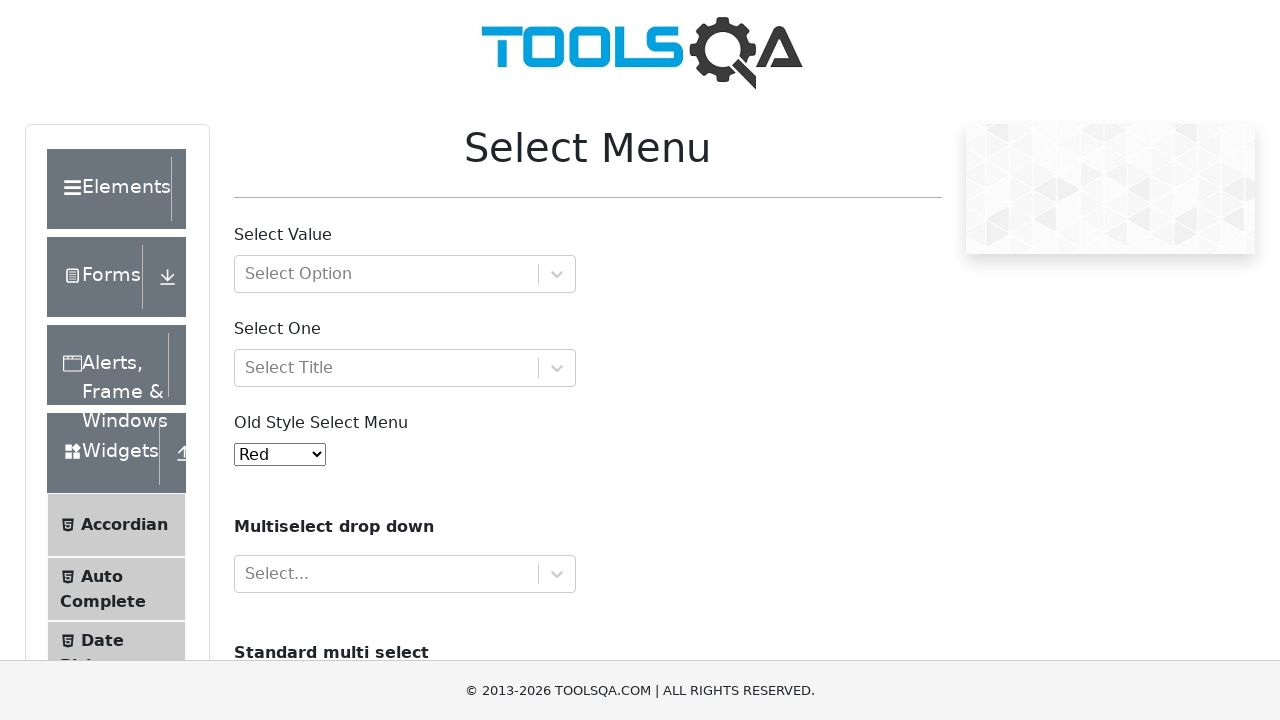

Selected 'Indigo' option from old-style select dropdown on #oldSelectMenu
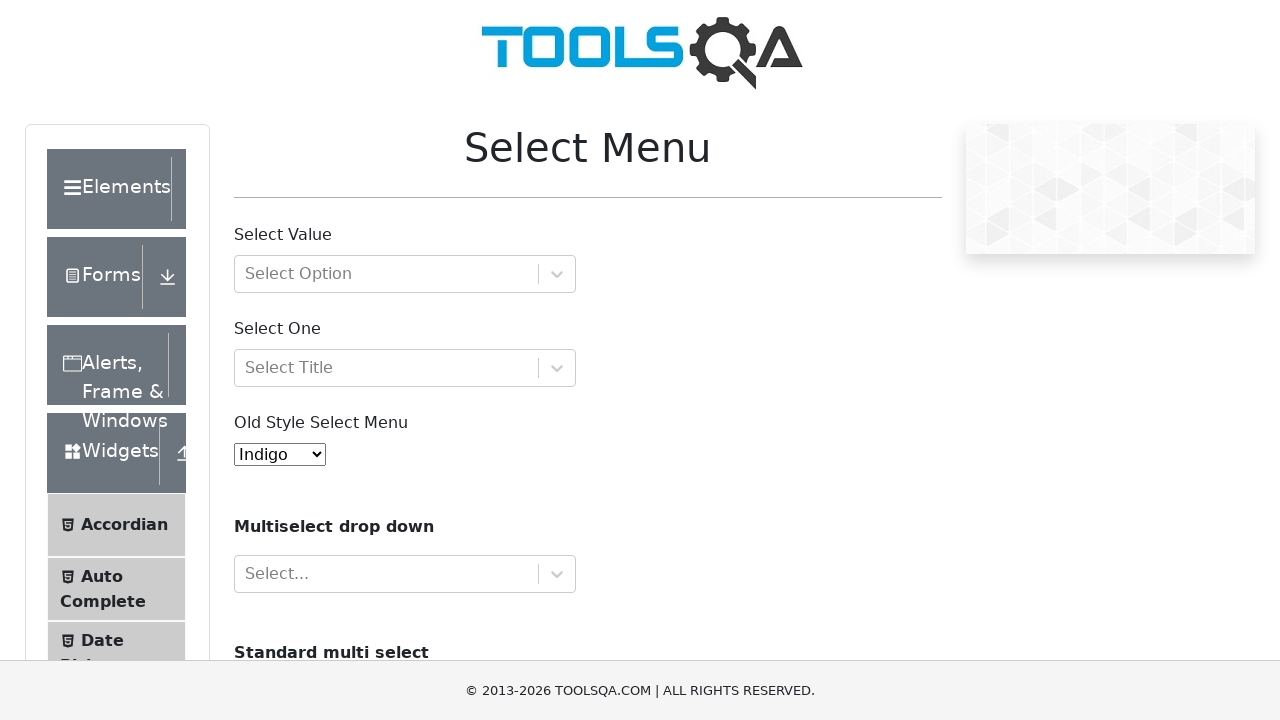

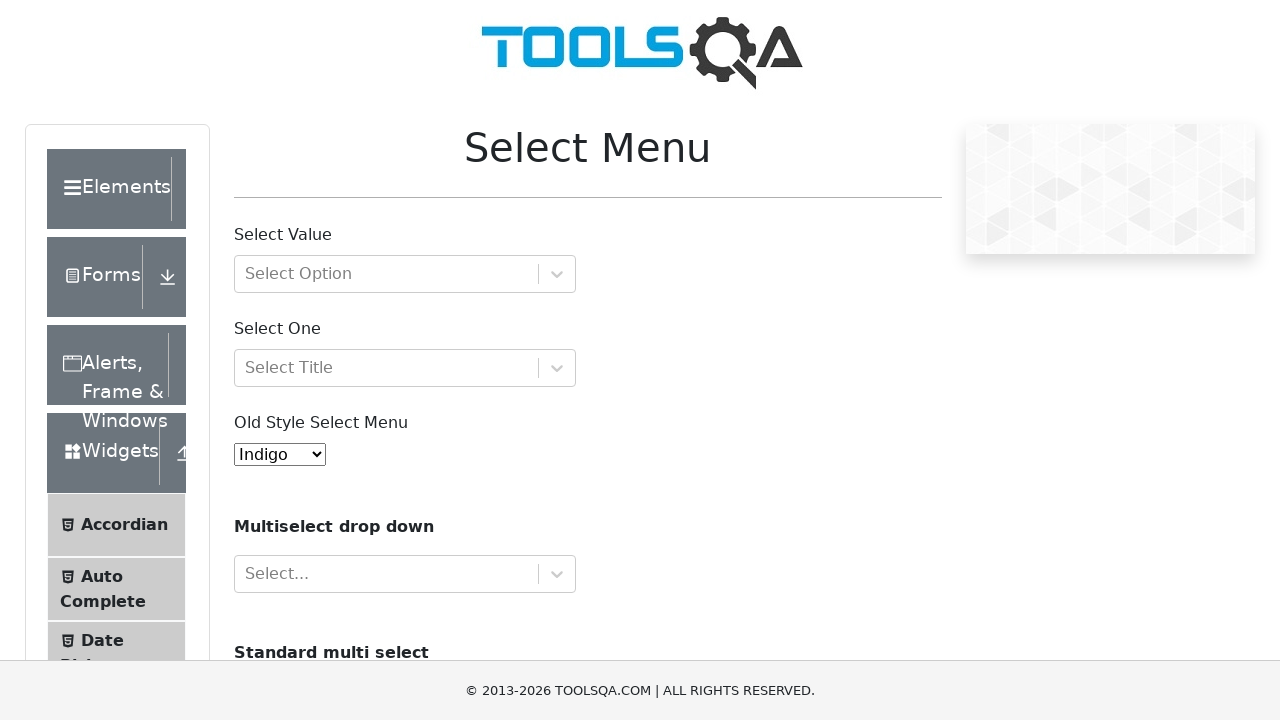